Tests a countdown timer page by waiting for the countdown to end with "00" seconds

Starting URL: https://automationfc.github.io/fluent-wait/

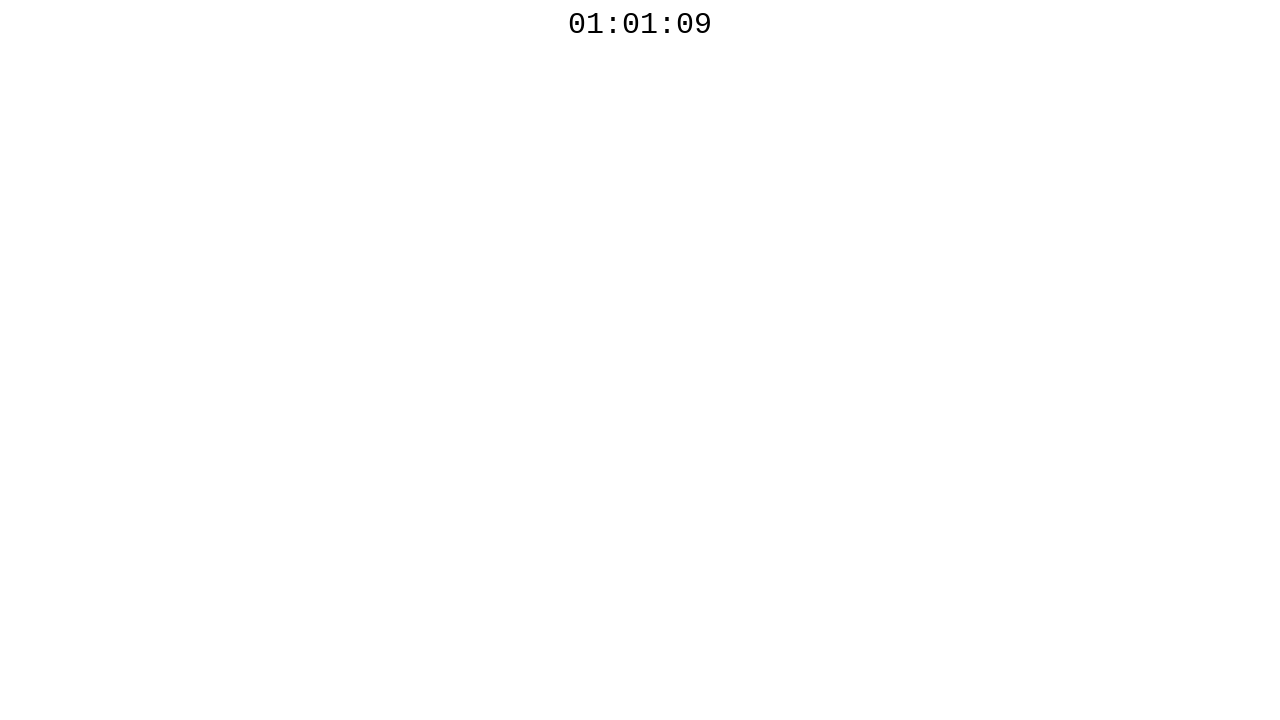

Waited for countdown timer element to be present
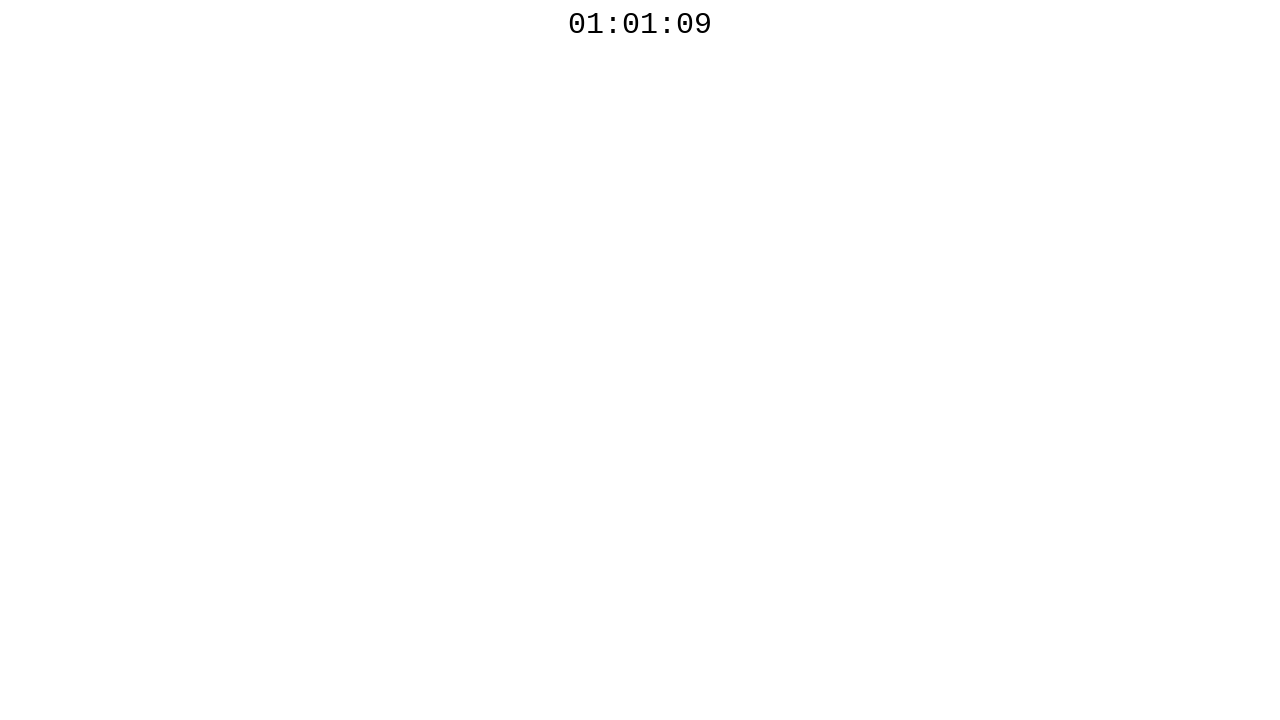

Countdown timer reached 00 seconds
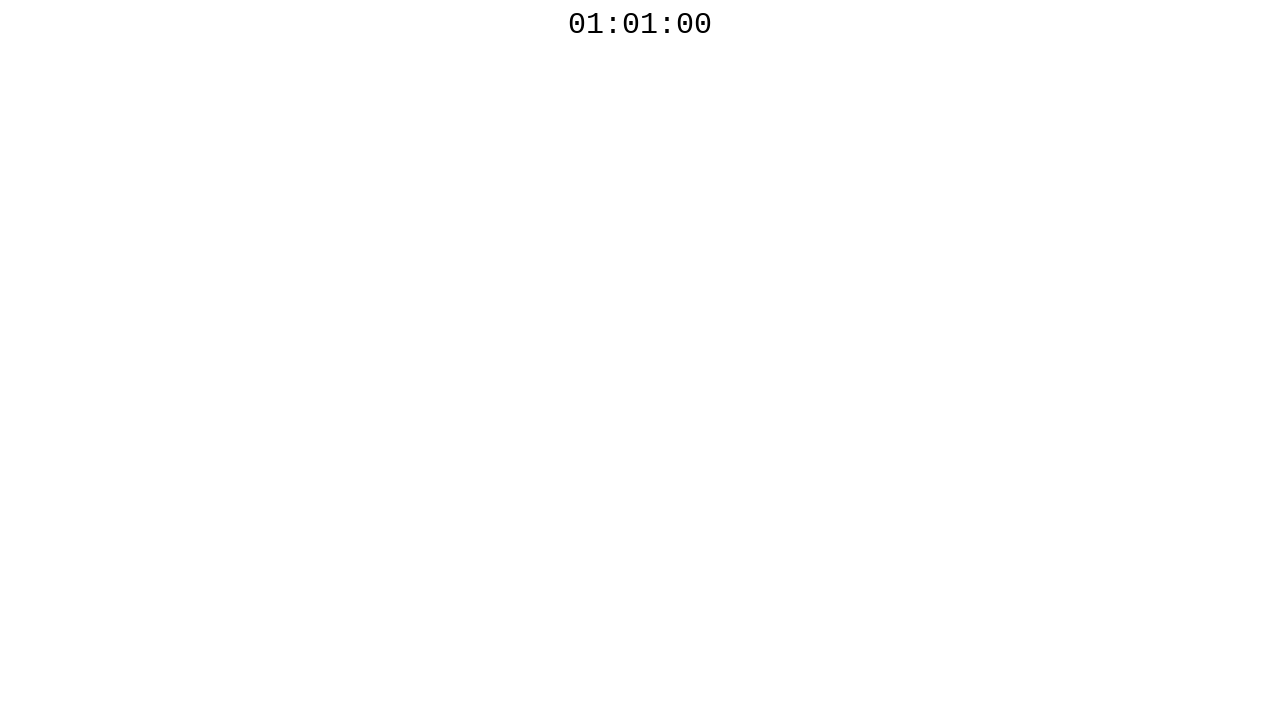

Retrieved countdown text: 01:01:00
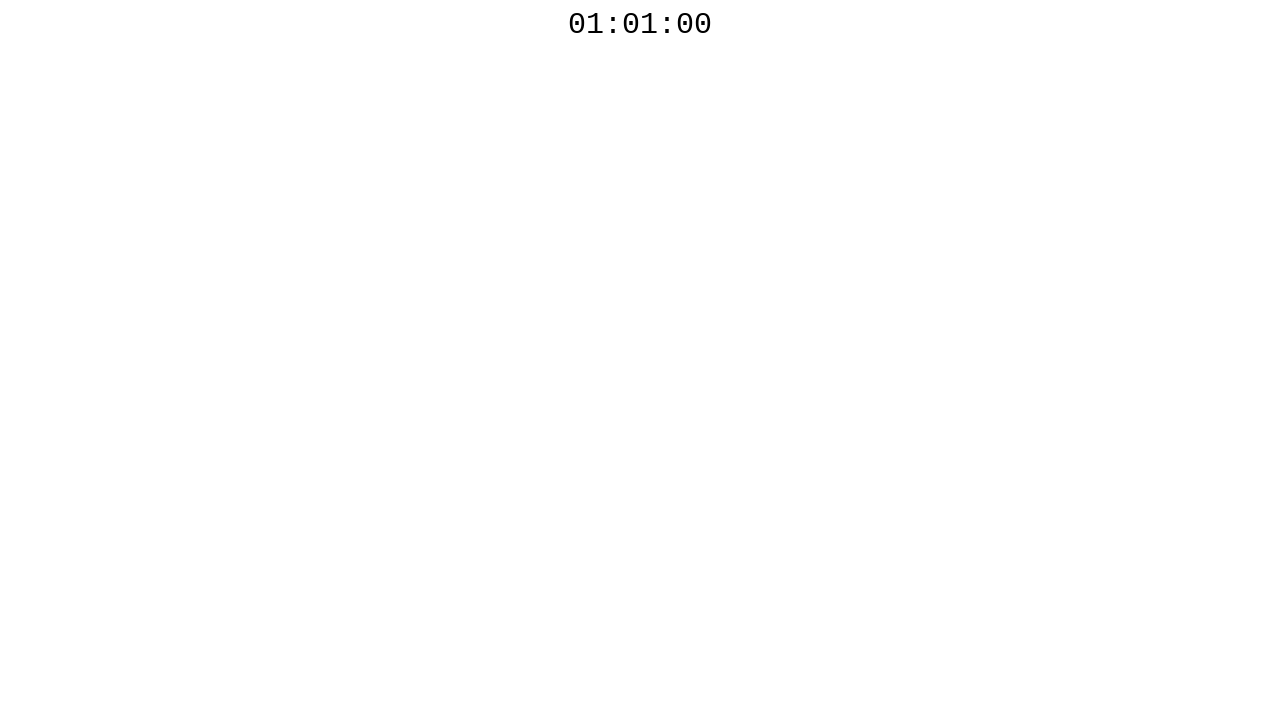

Verified countdown text ends with '00'
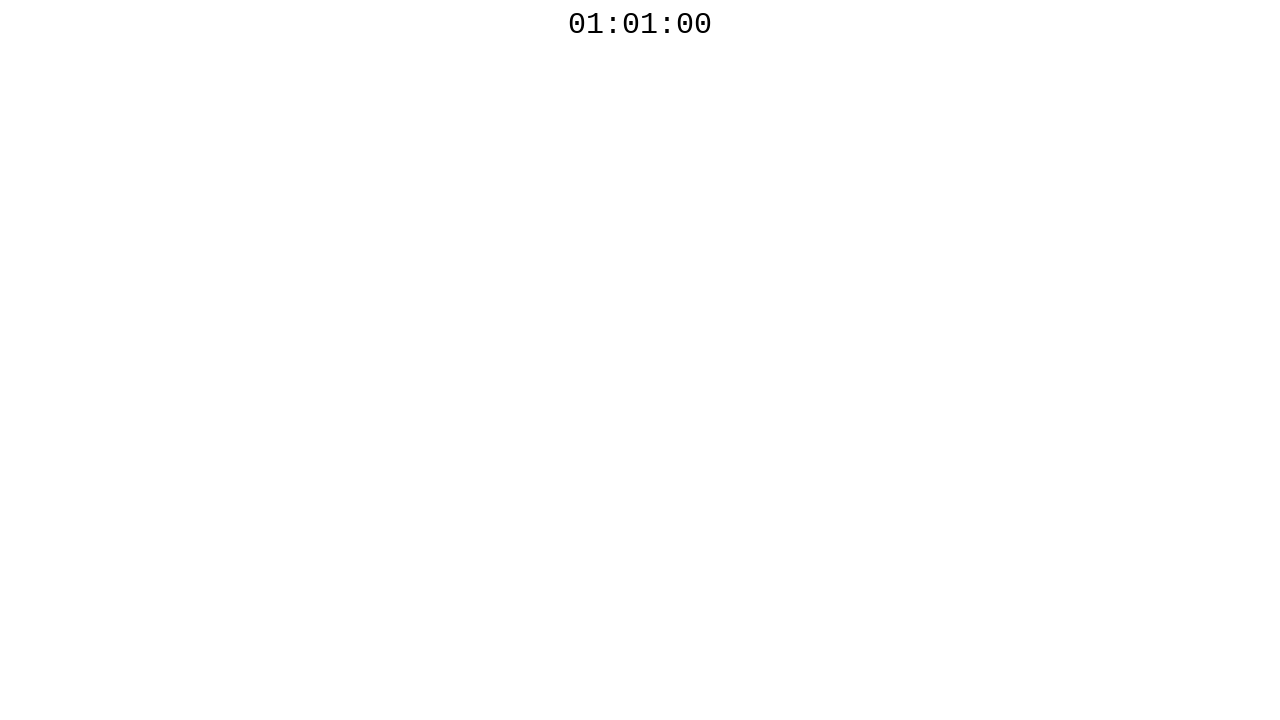

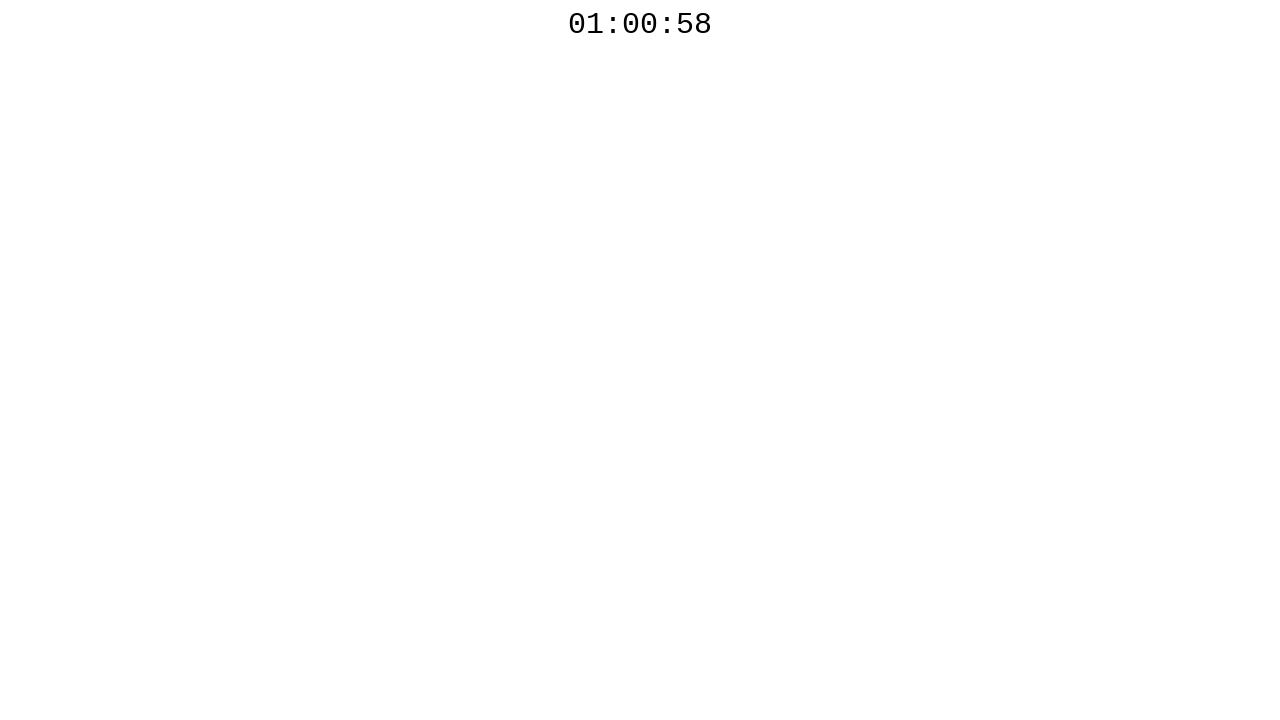